Tests Mailchimp signup form by filling in email, username, and password fields and clicking the create account button

Starting URL: https://login.mailchimp.com/signup/

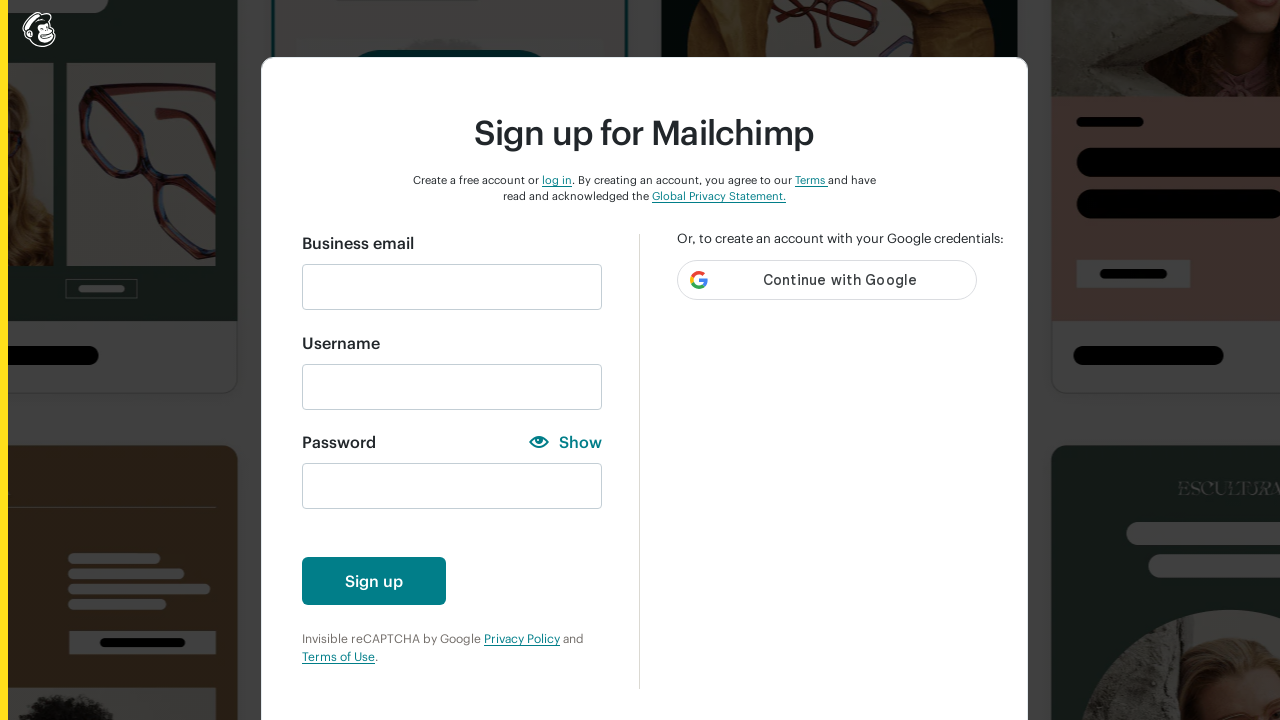

Filled email field with 'testuser437@gmail.com' on //input[@id='email']
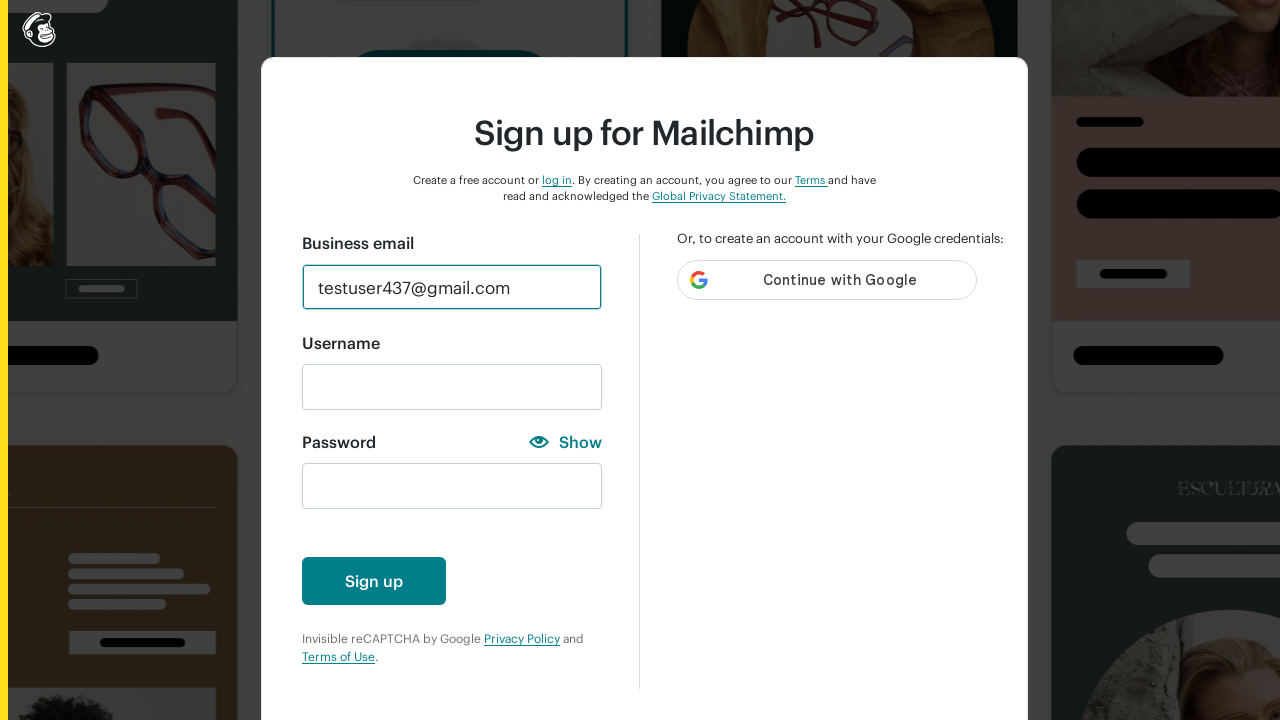

Filled username field with 'testuser437@gmail.com' on //input[@id='new_username']
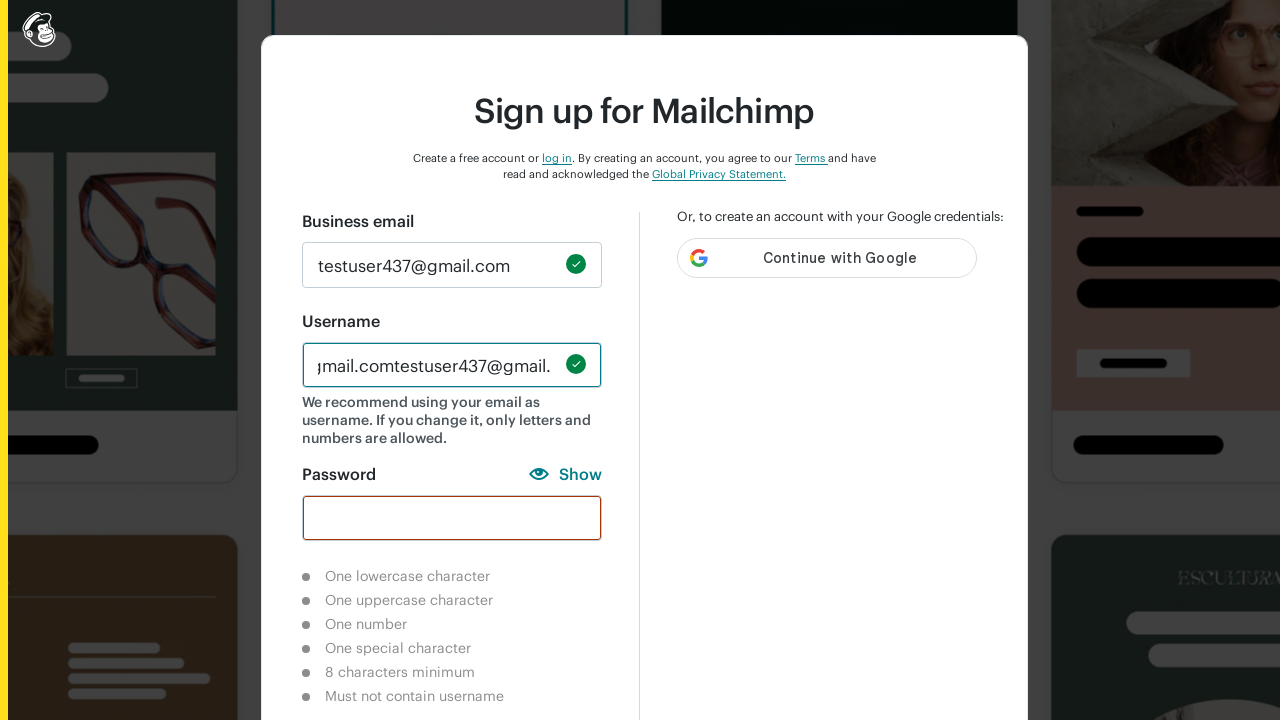

Filled password field with 'TestPass@8294' on //input[@id='new_password']
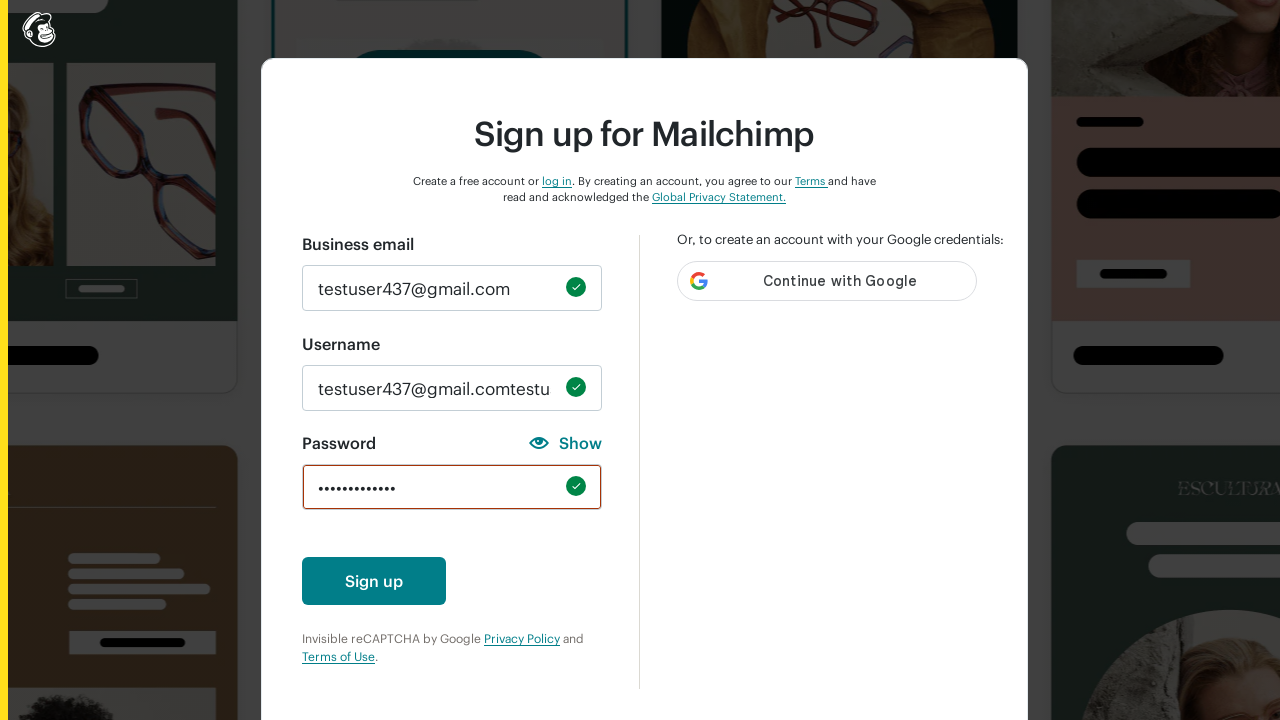

Clicked create account button at (374, 580) on xpath=//*[@id='create-account-enabled']
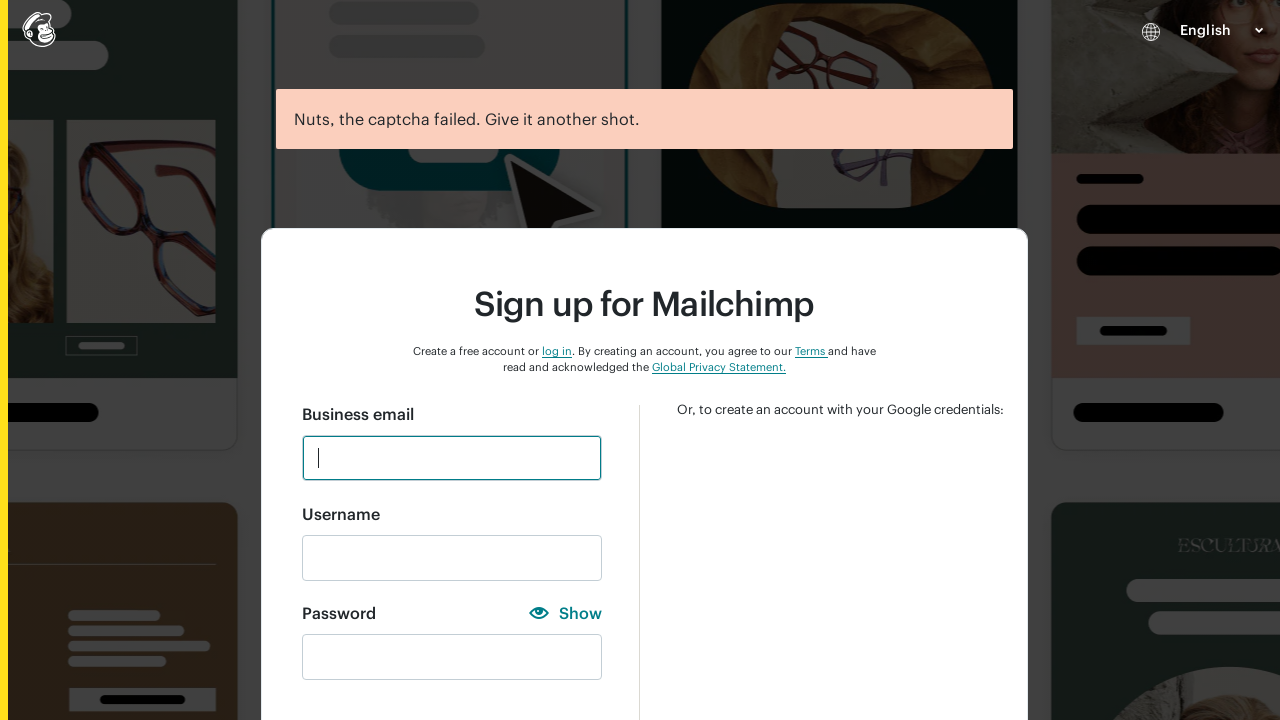

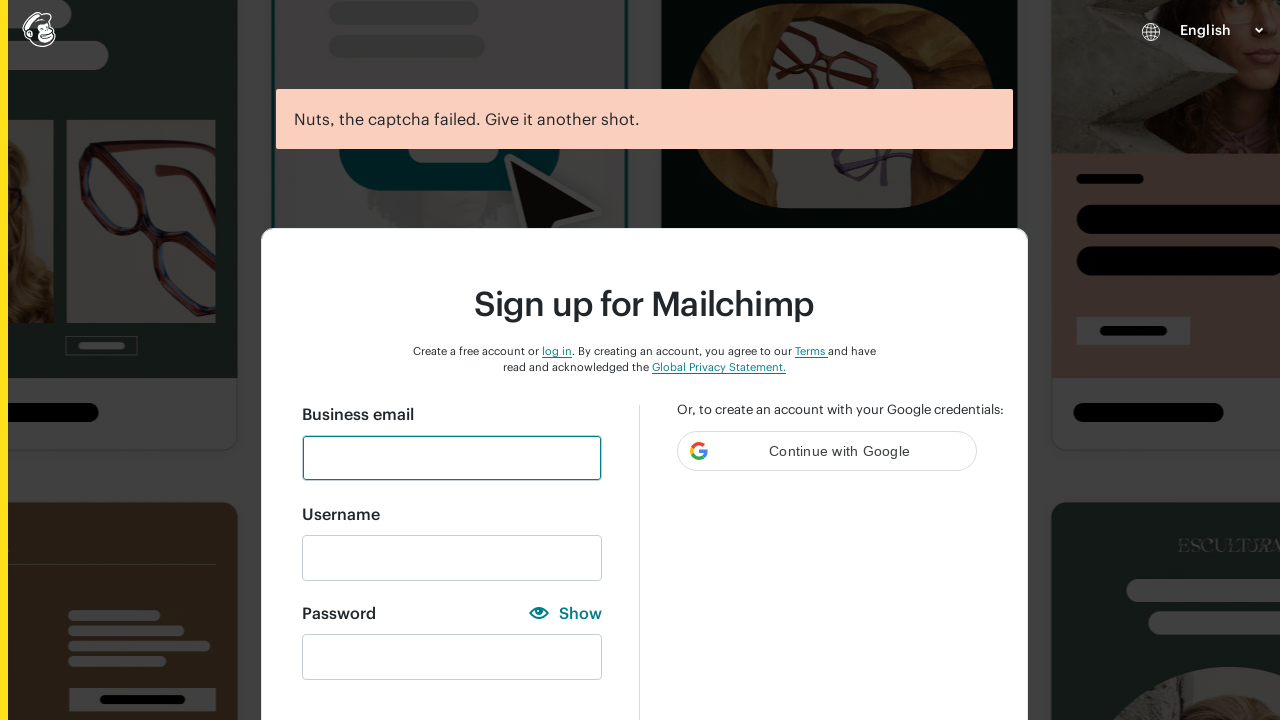